Clicks the reveal button to show a hidden input field and then fills it with text

Starting URL: https://www.selenium.dev/selenium/web/dynamic.html

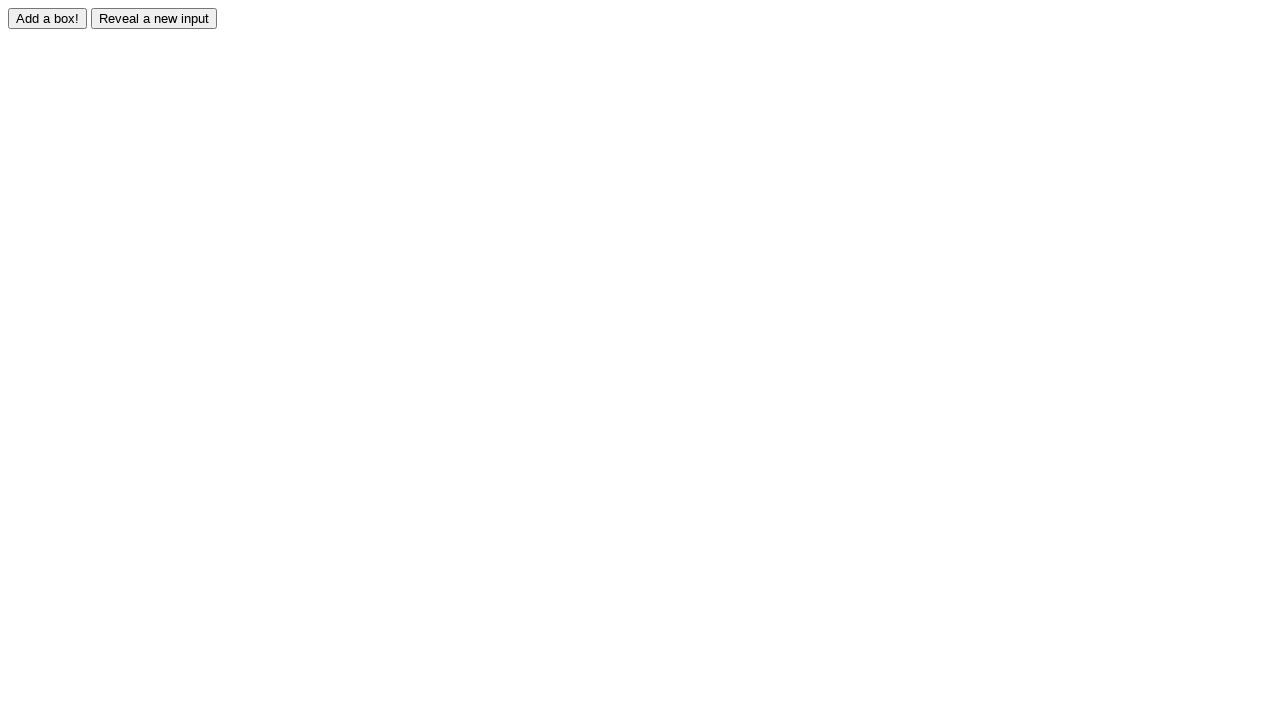

Clicked the reveal button to show hidden input field at (154, 18) on #reveal
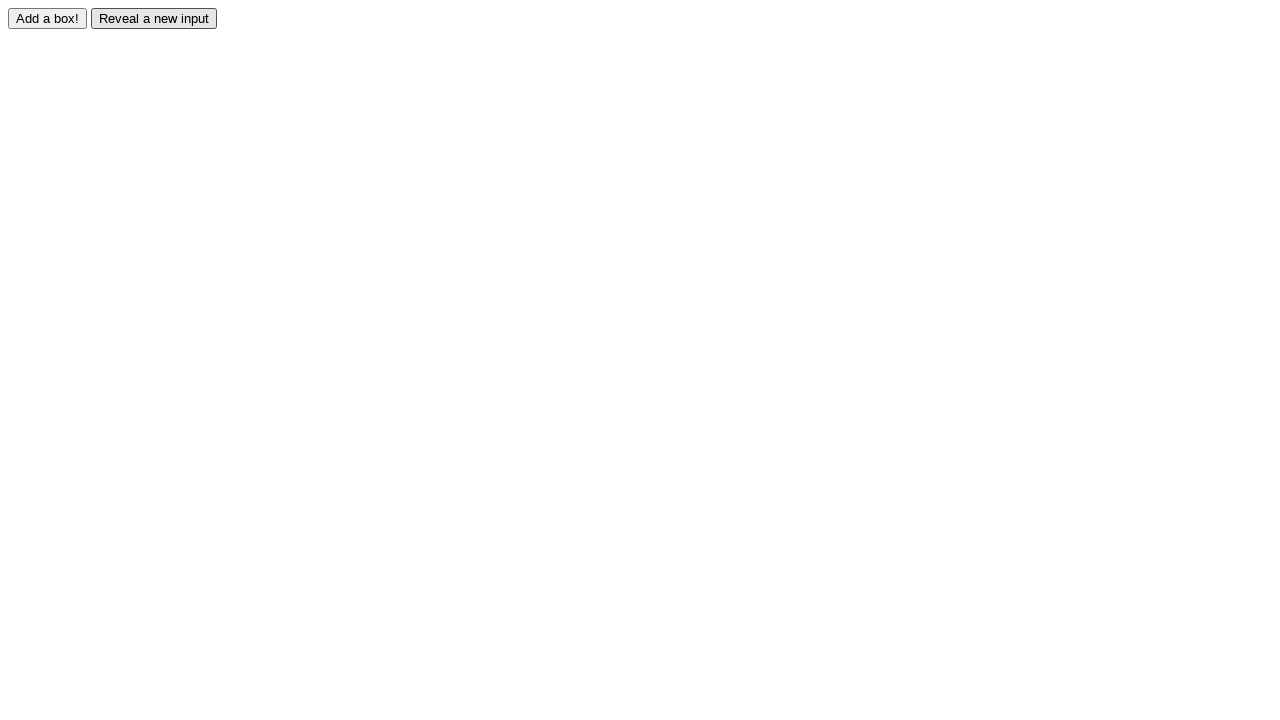

Hidden input field became enabled and visible
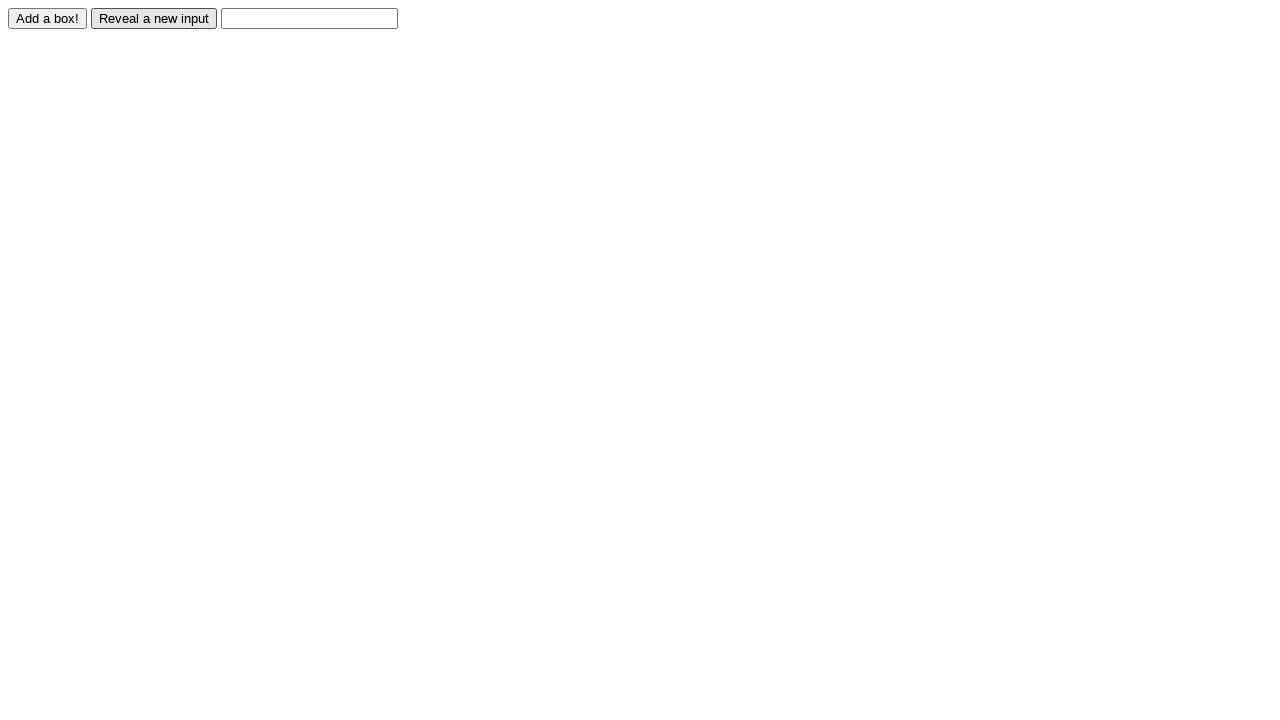

Filled the revealed input field with 'Displayed' on #revealed
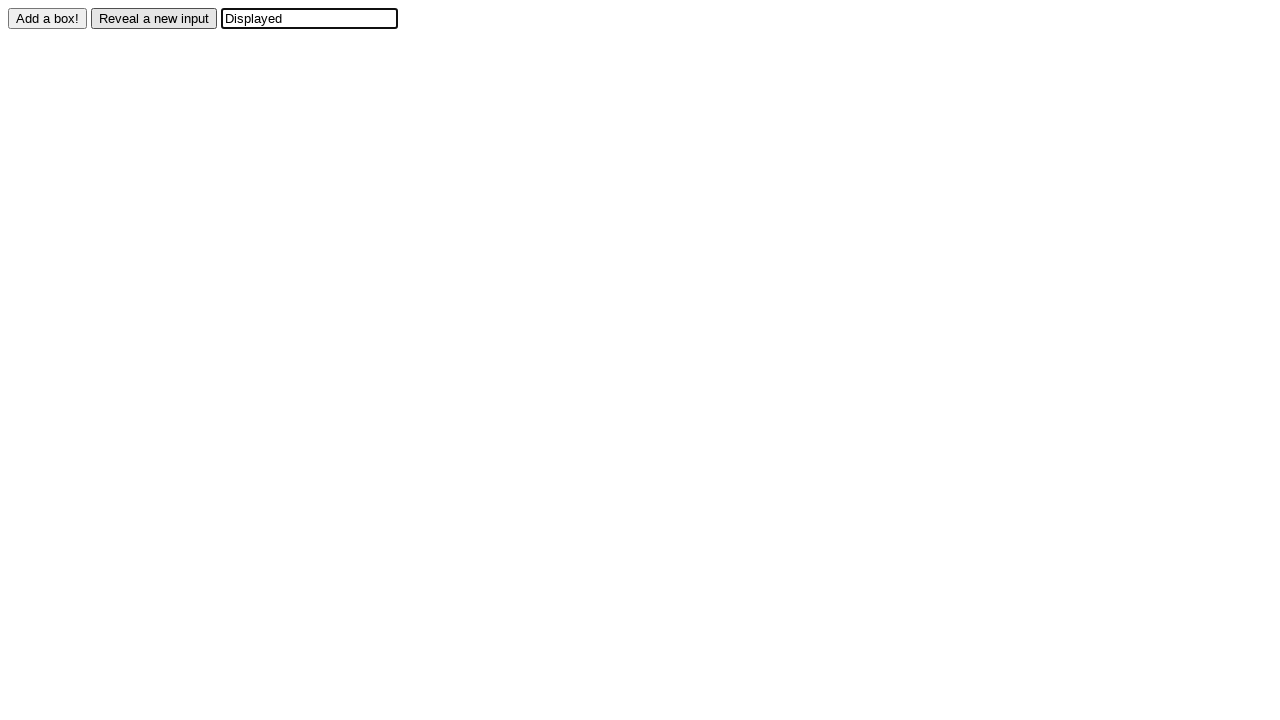

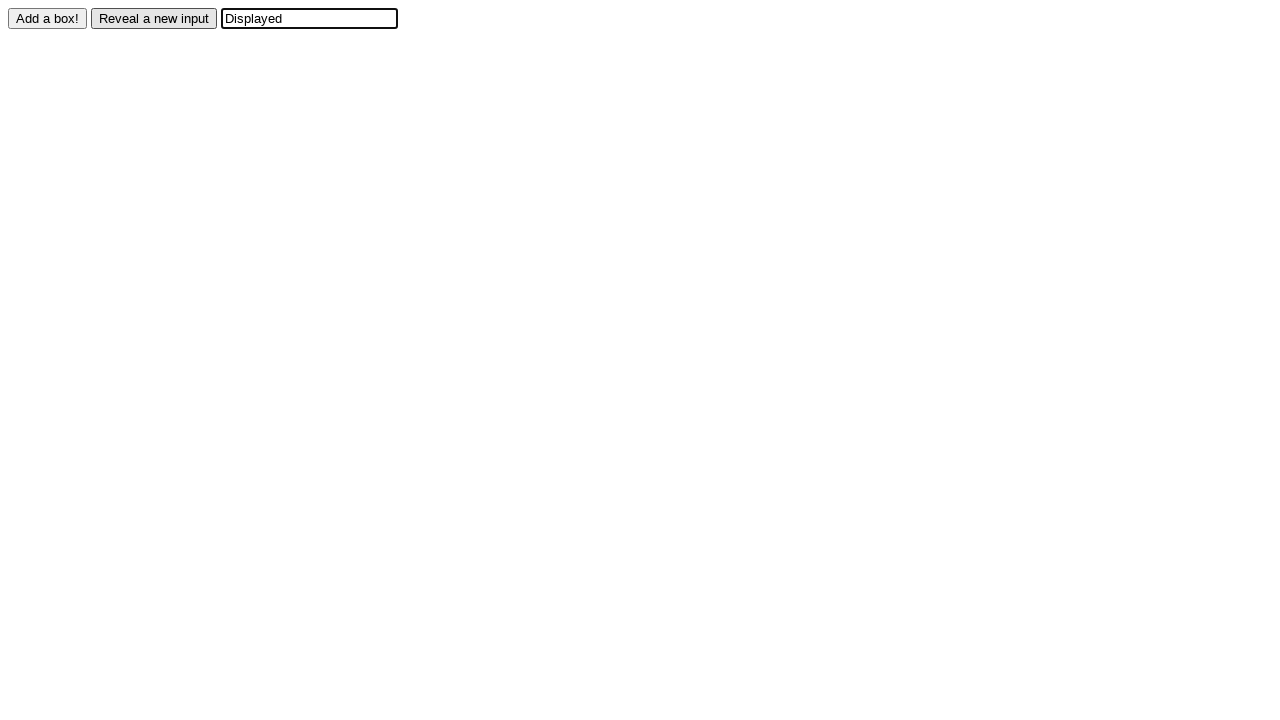